Tests drag and drop functionality on jQuery UI demo page by dragging an element from source to target location

Starting URL: https://jqueryui.com/

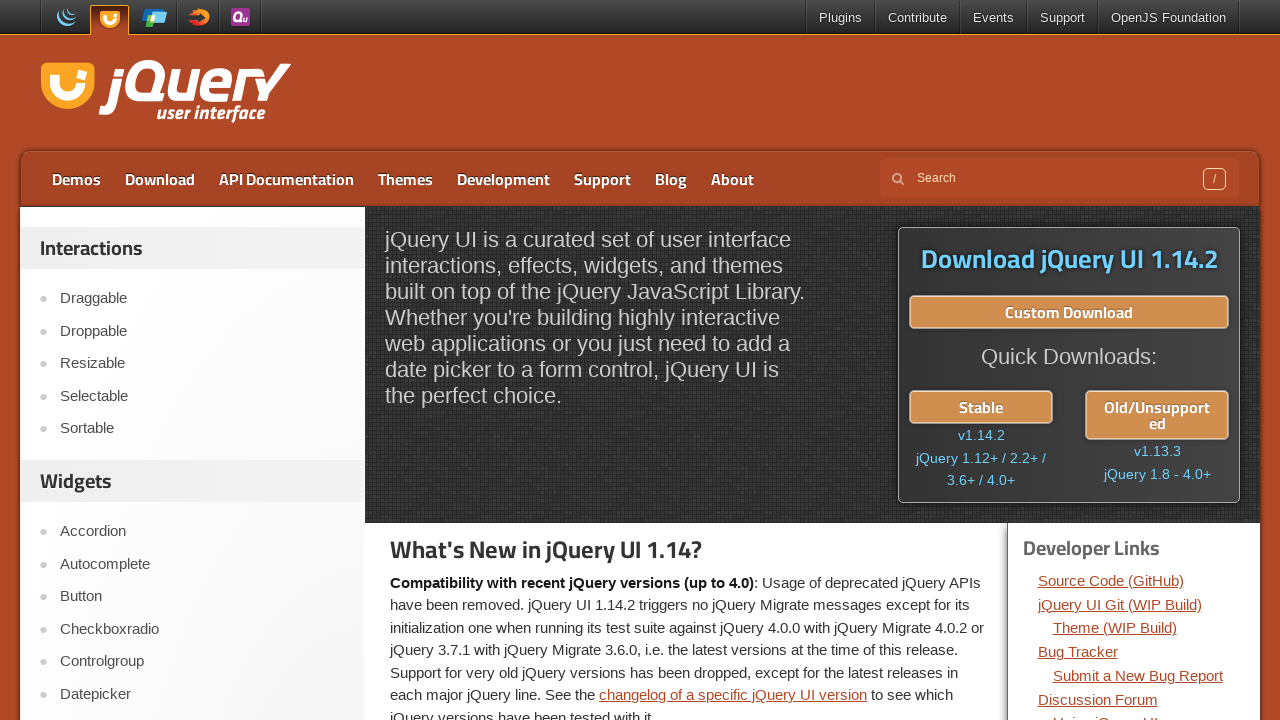

Clicked on Droppable link to navigate to drag and drop demo at (202, 331) on text=Droppable
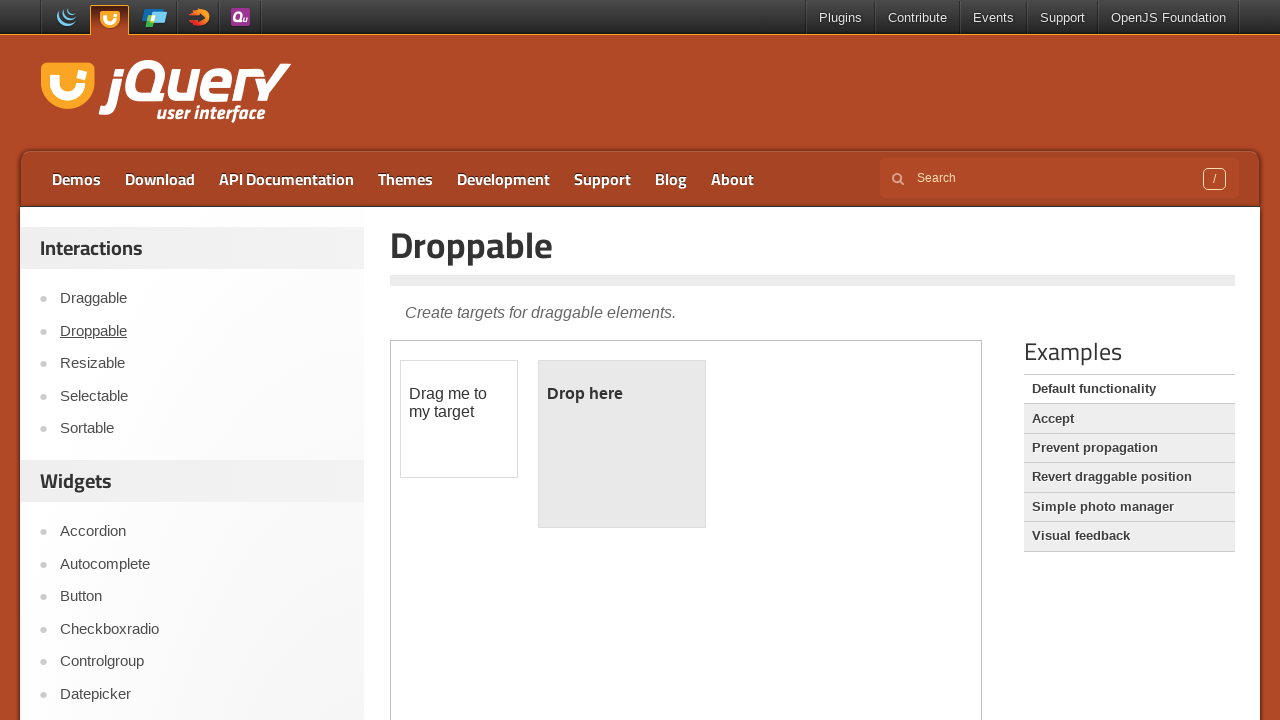

Located iframe containing drag and drop demo
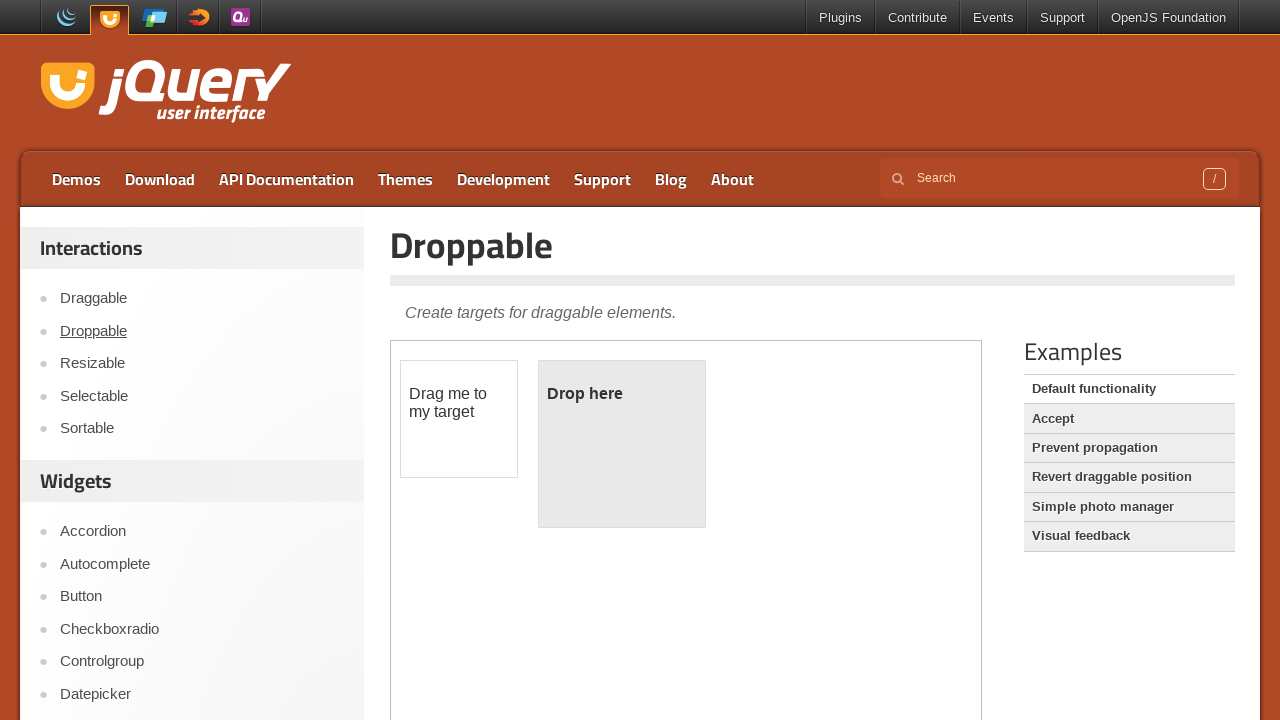

Located draggable element with id 'draggable'
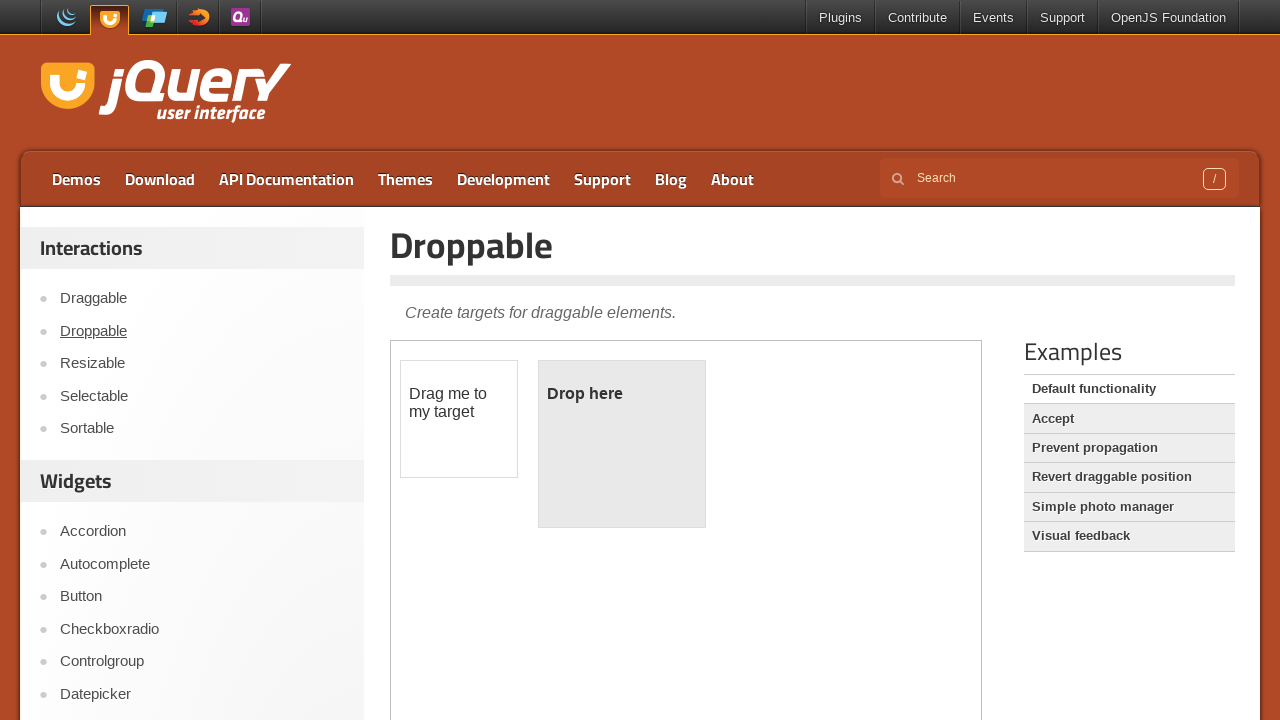

Located droppable target element with id 'droppable'
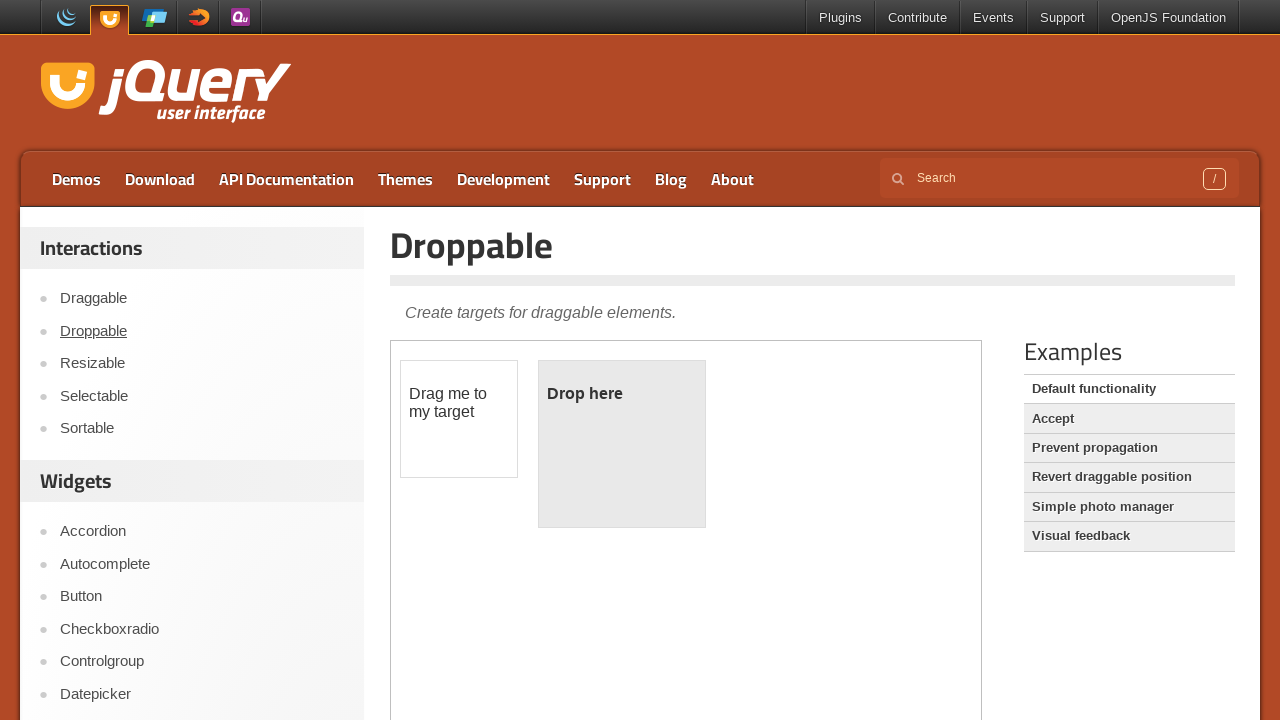

Performed drag and drop action from draggable element to droppable target at (622, 444)
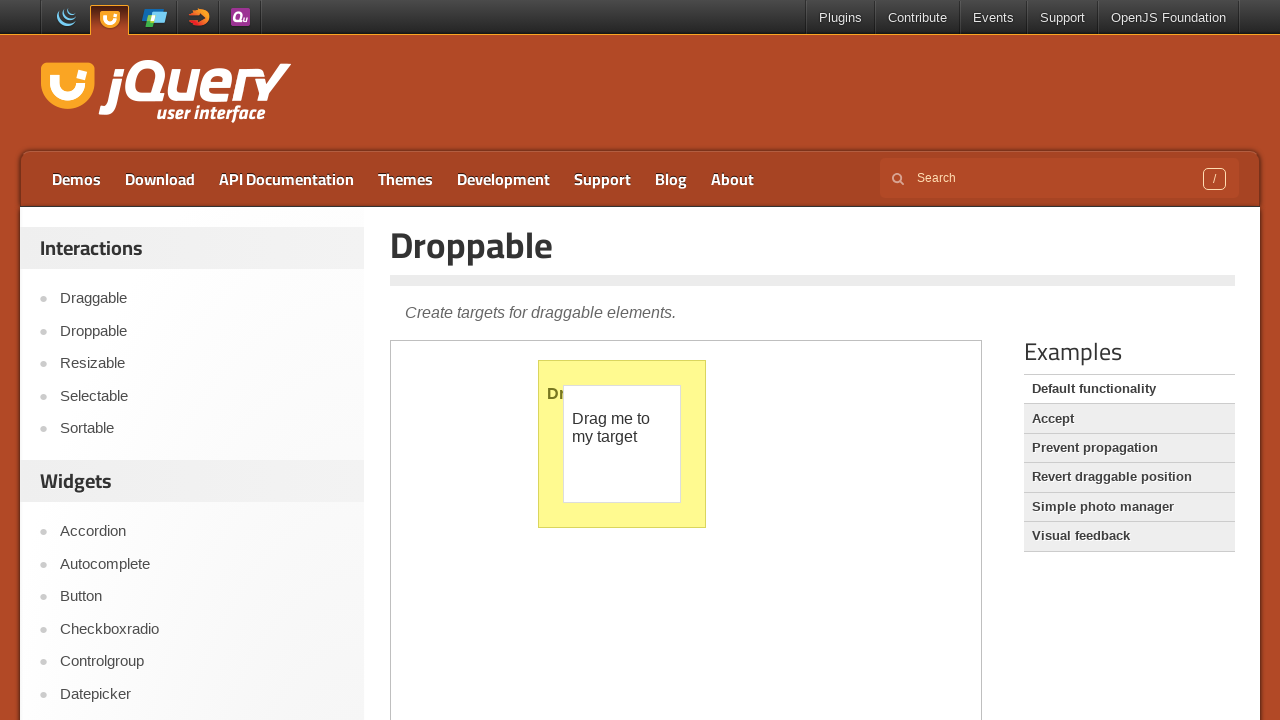

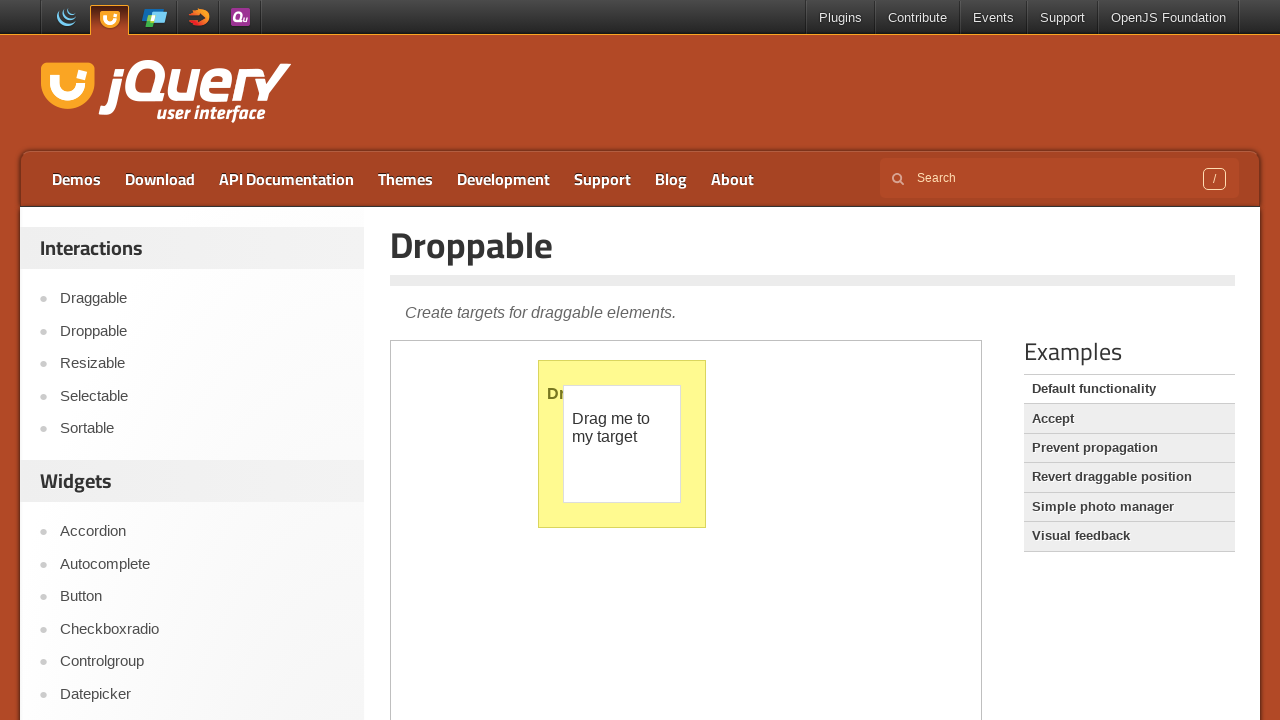